Navigates to the VFS Global website in headless mode and verifies the page loads by checking the title

Starting URL: https://www.vfislk.com/

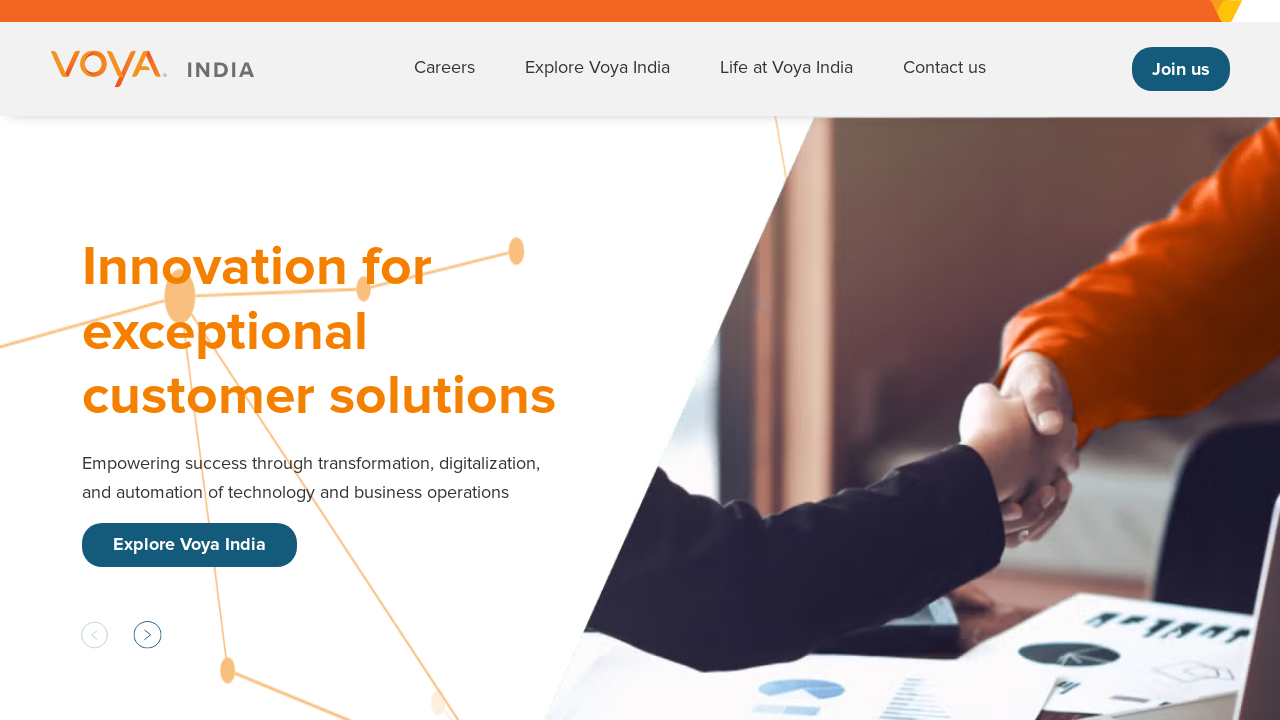

Retrieved page title from VFS Global website
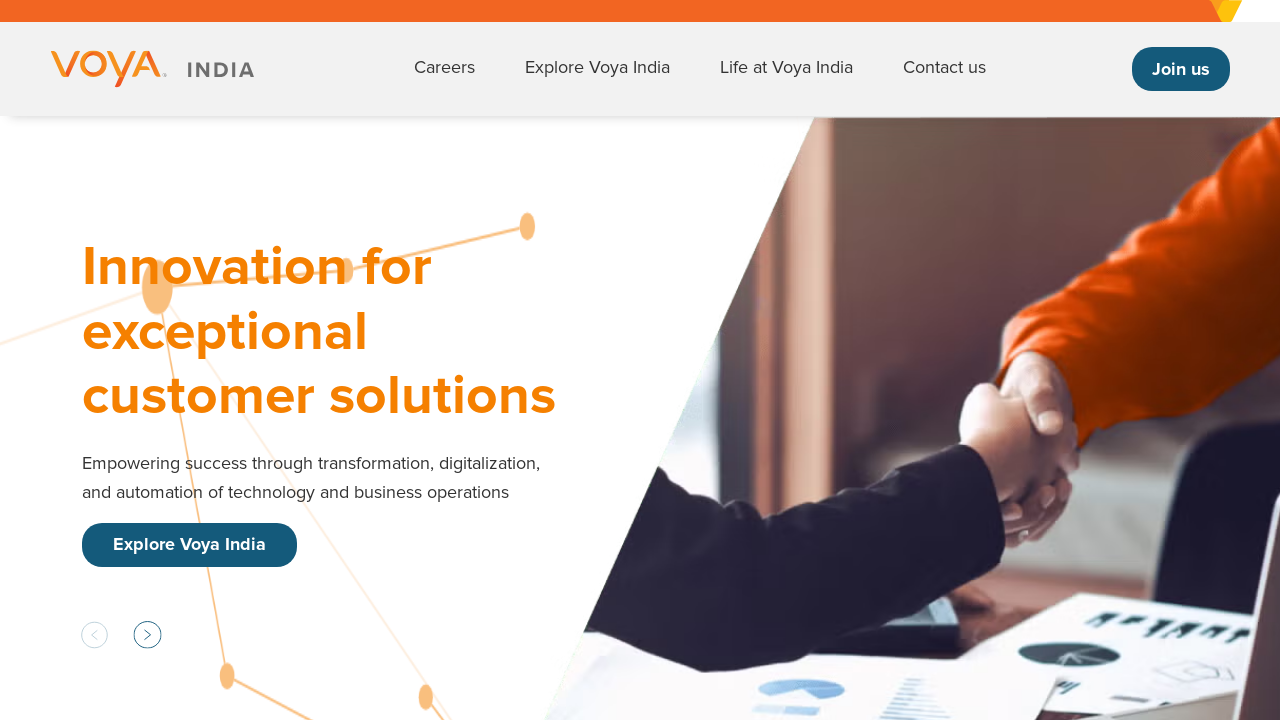

Verified that page title is not empty
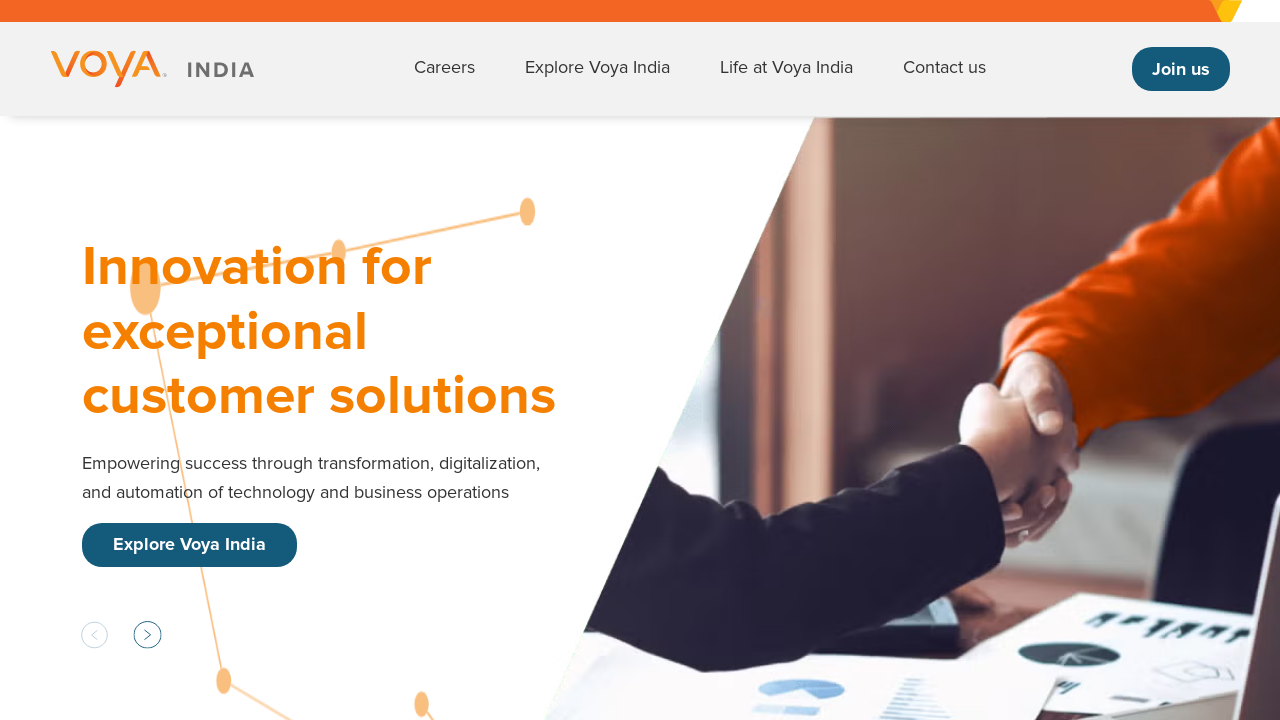

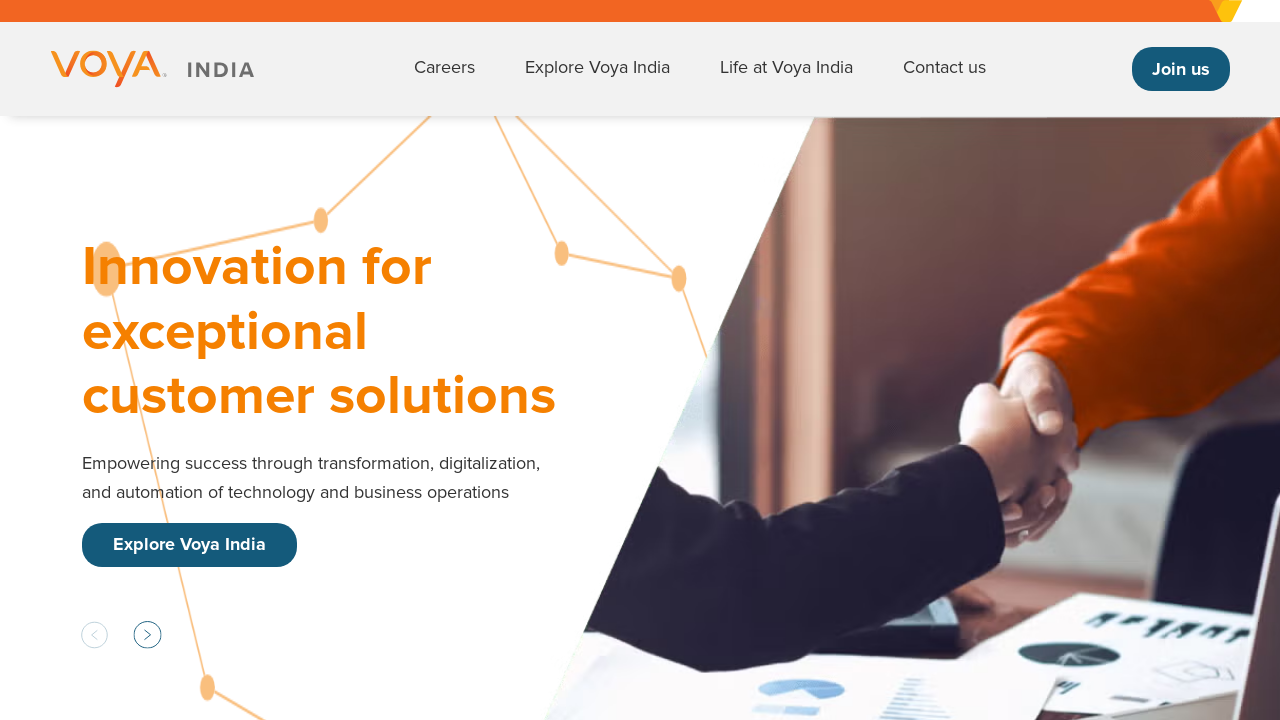